Tests that password is required for login by entering only username

Starting URL: https://www.saucedemo.com/

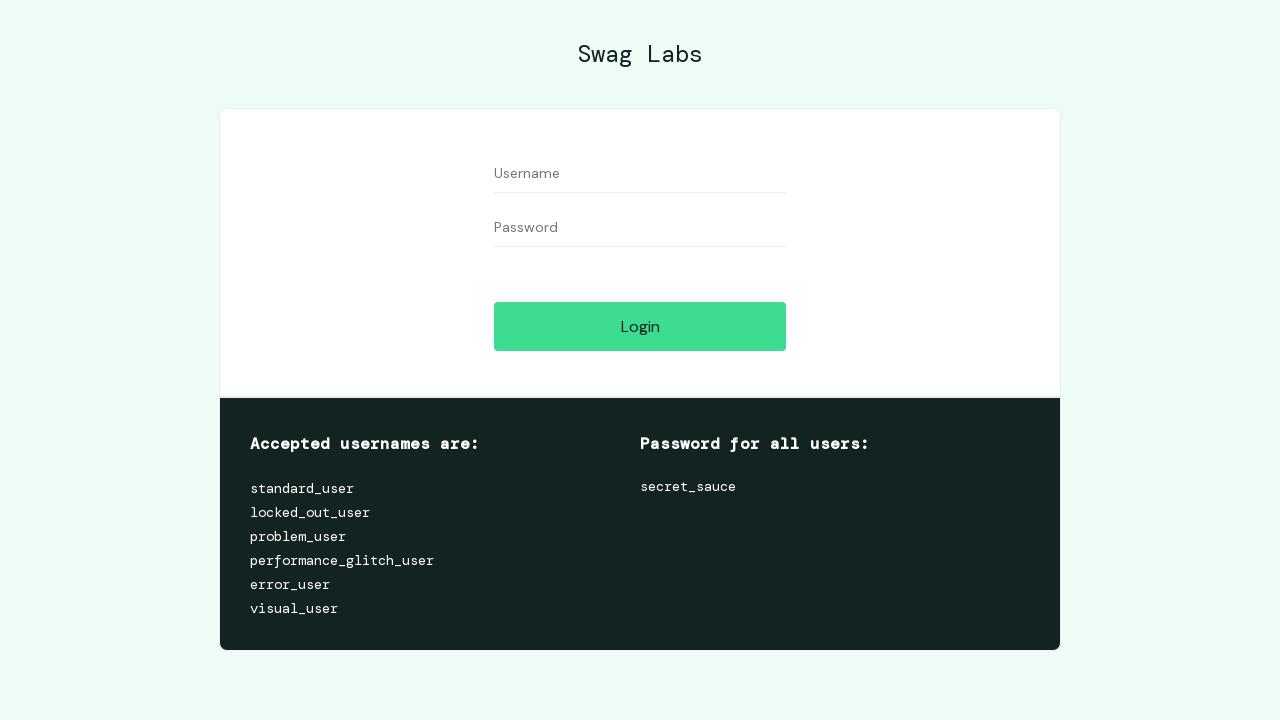

Entered username 'standard_user' in the username field on #user-name
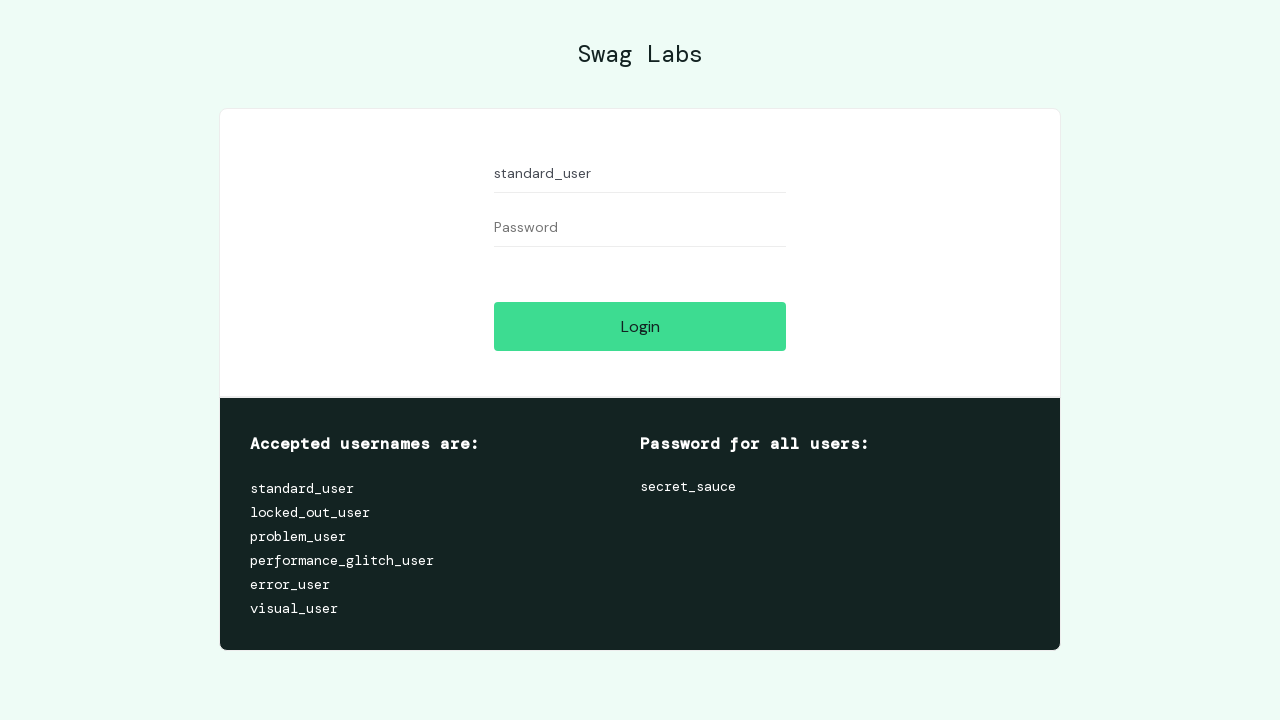

Clicked the login button without entering a password at (640, 326) on #login-button
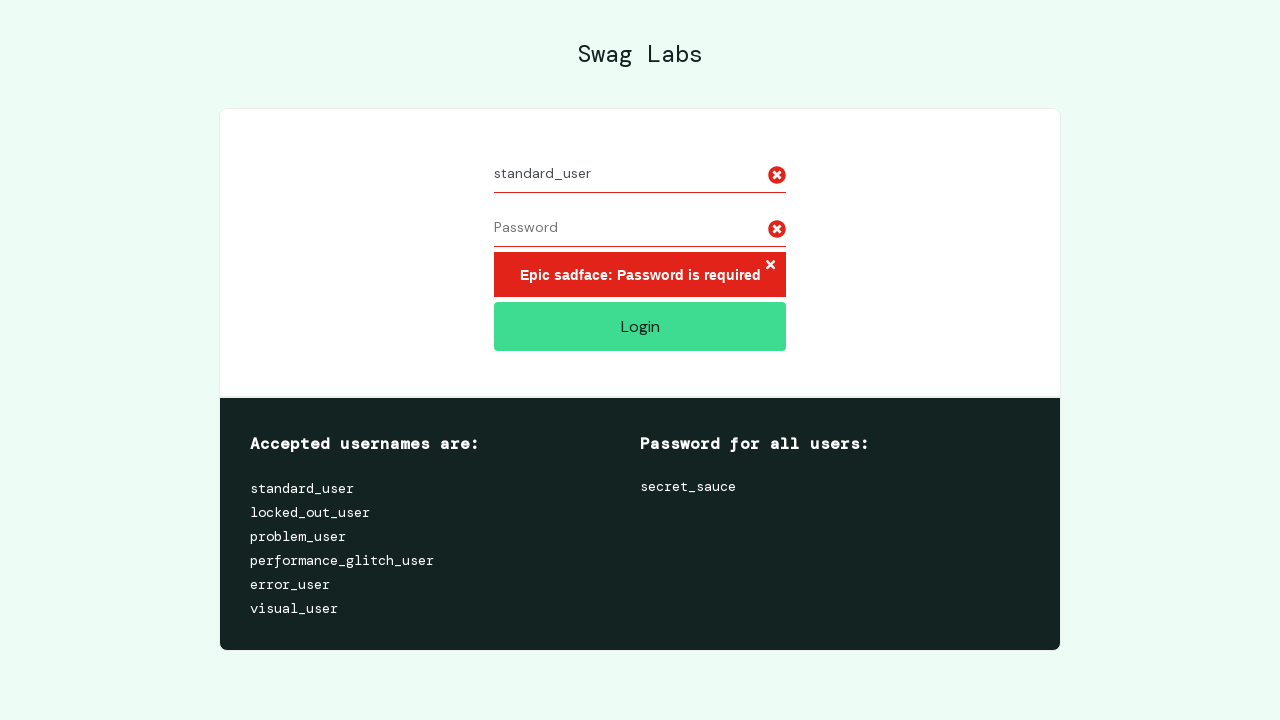

Error message appeared indicating password is required
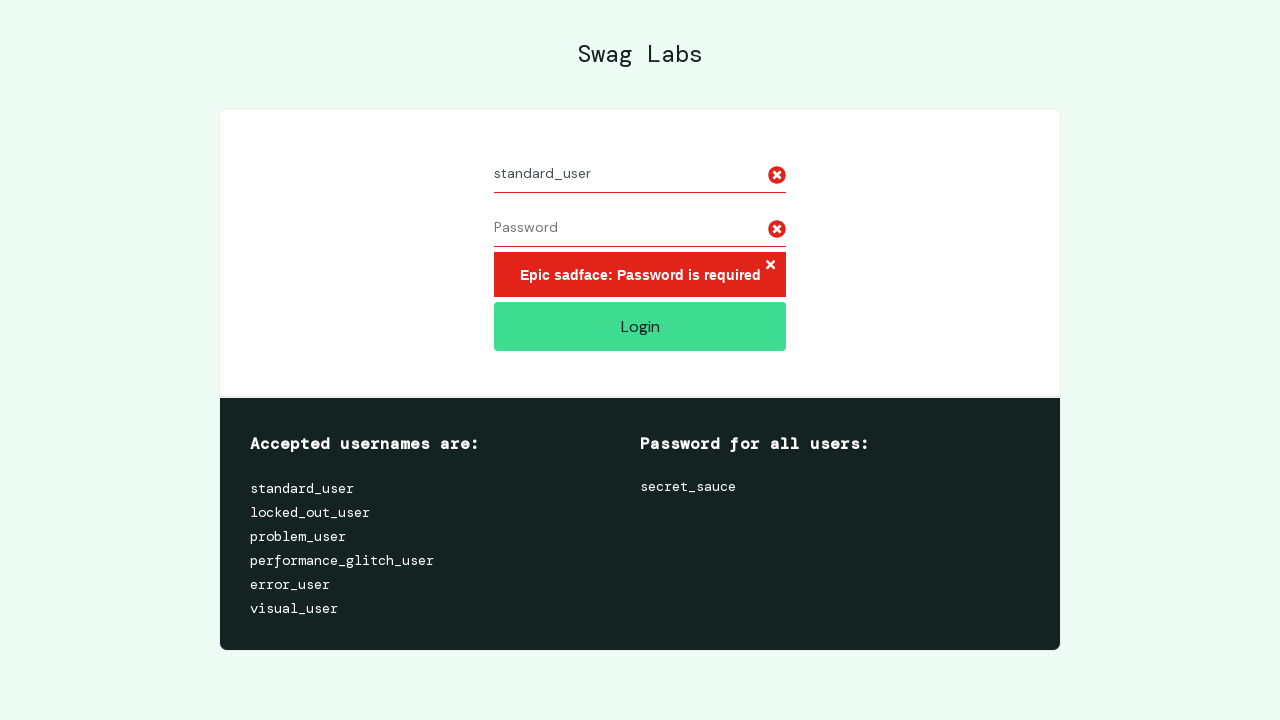

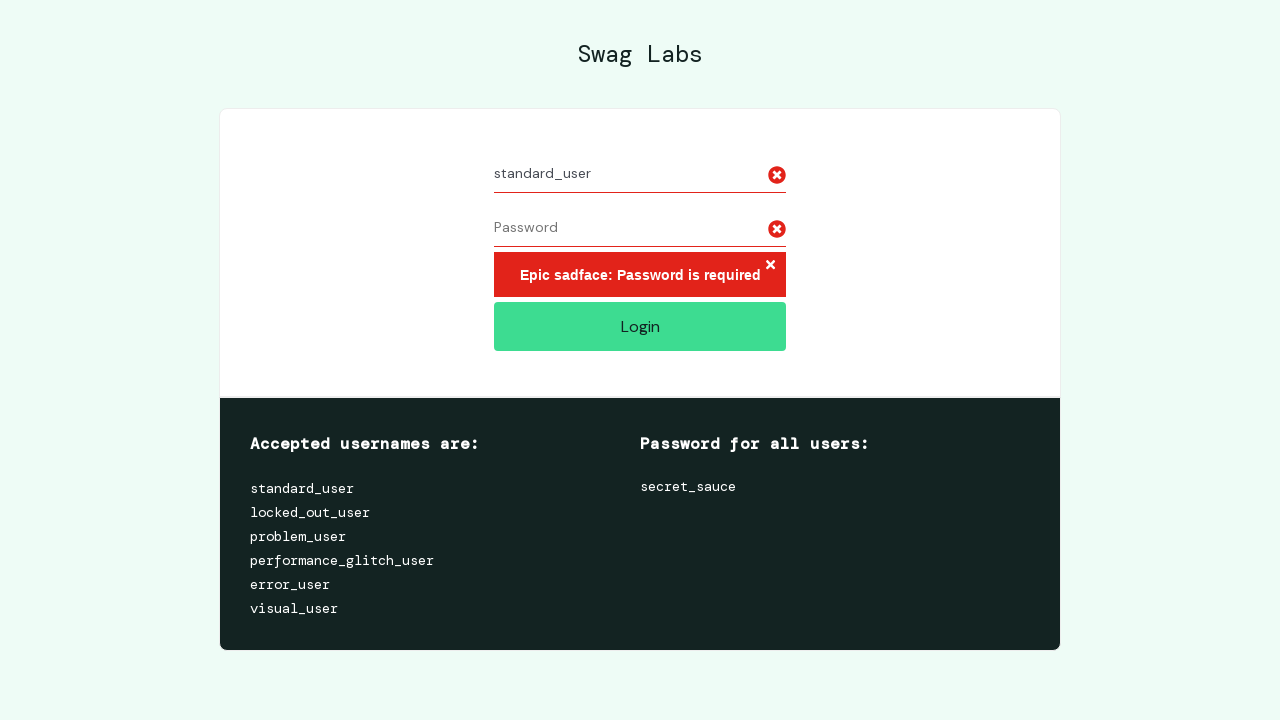